Tests that a button's text color changes after a delay by comparing CSS class values before and after waiting

Starting URL: https://demoqa.com/dynamic-properties

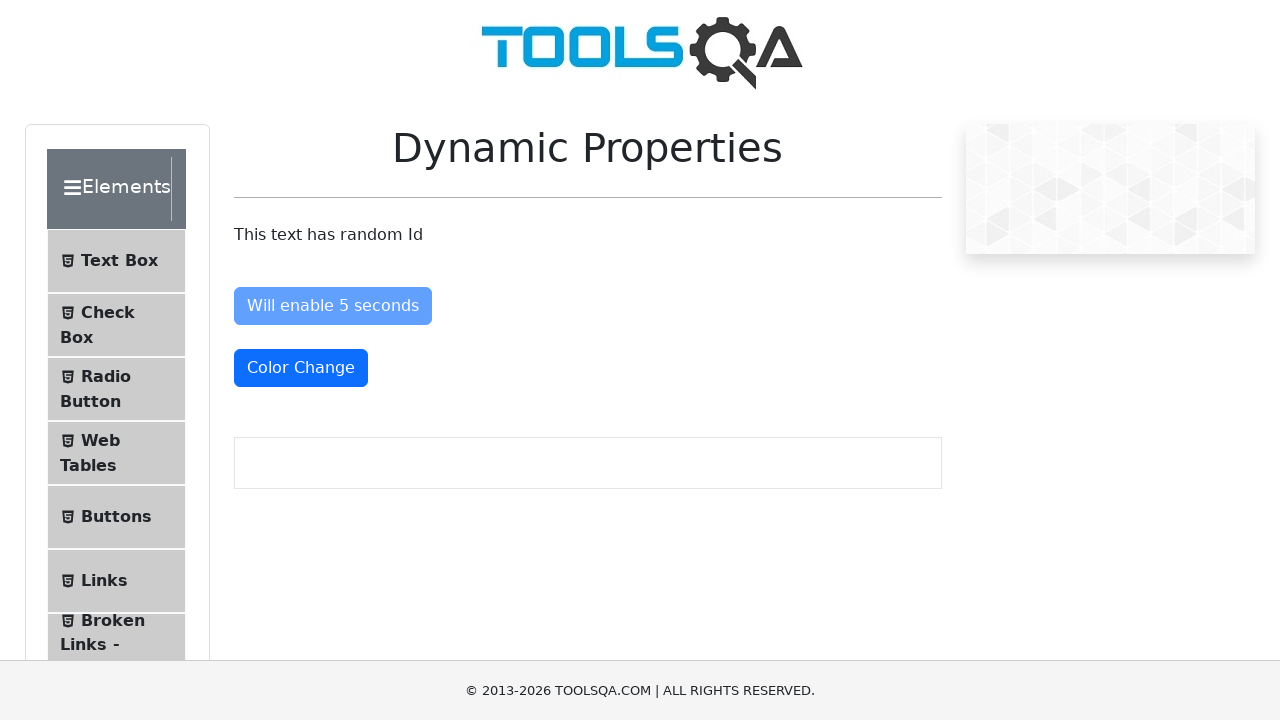

Navigated to DemoQA dynamic properties page
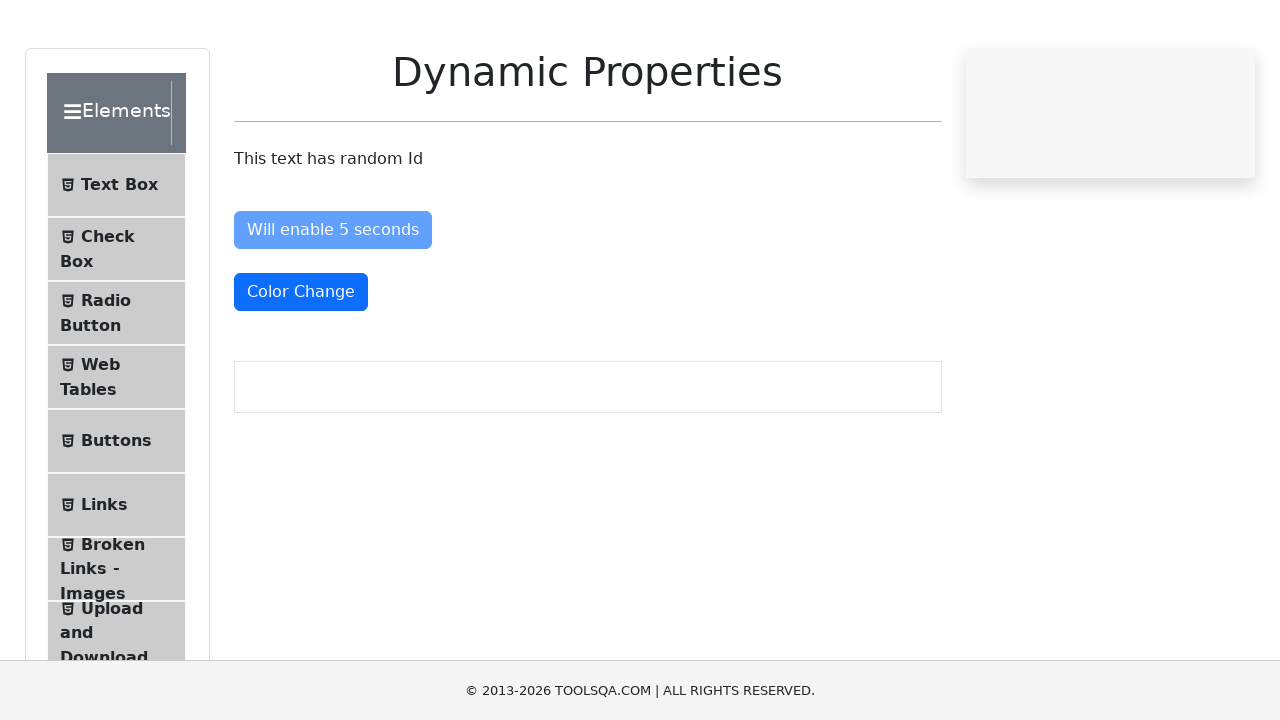

Color change button element is present and ready
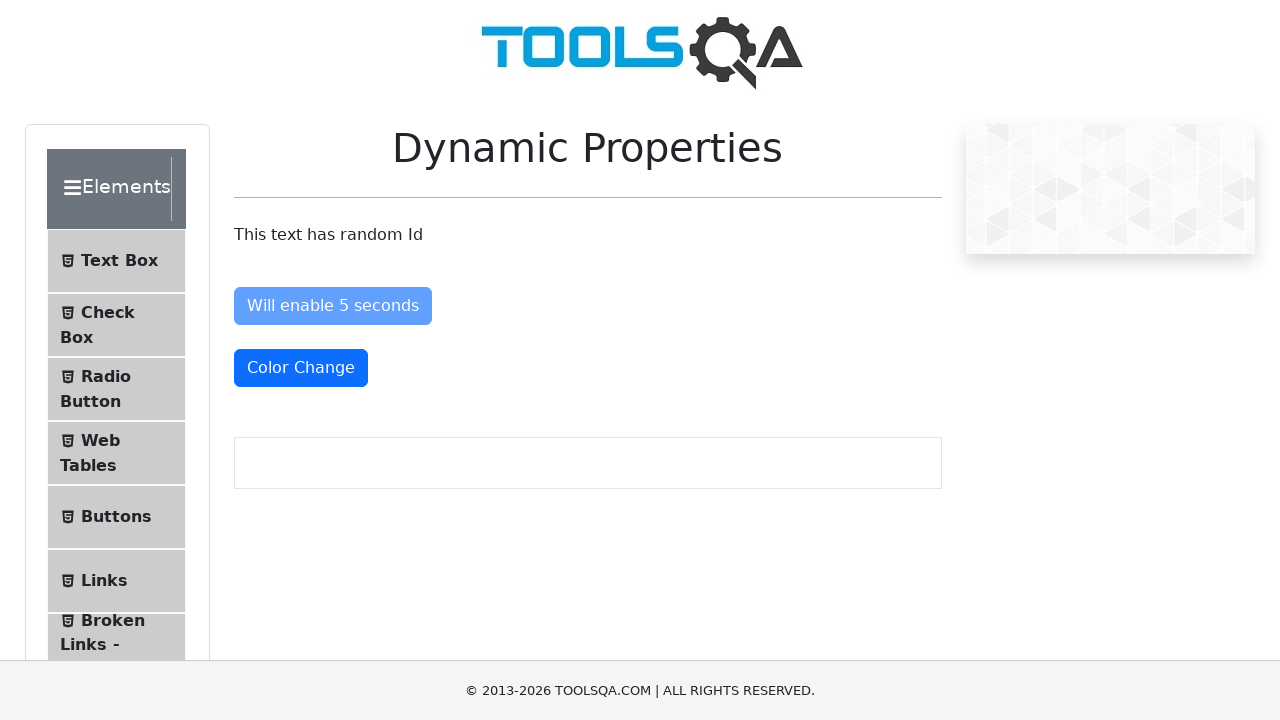

Captured initial button class: 'mt-4 btn btn-primary'
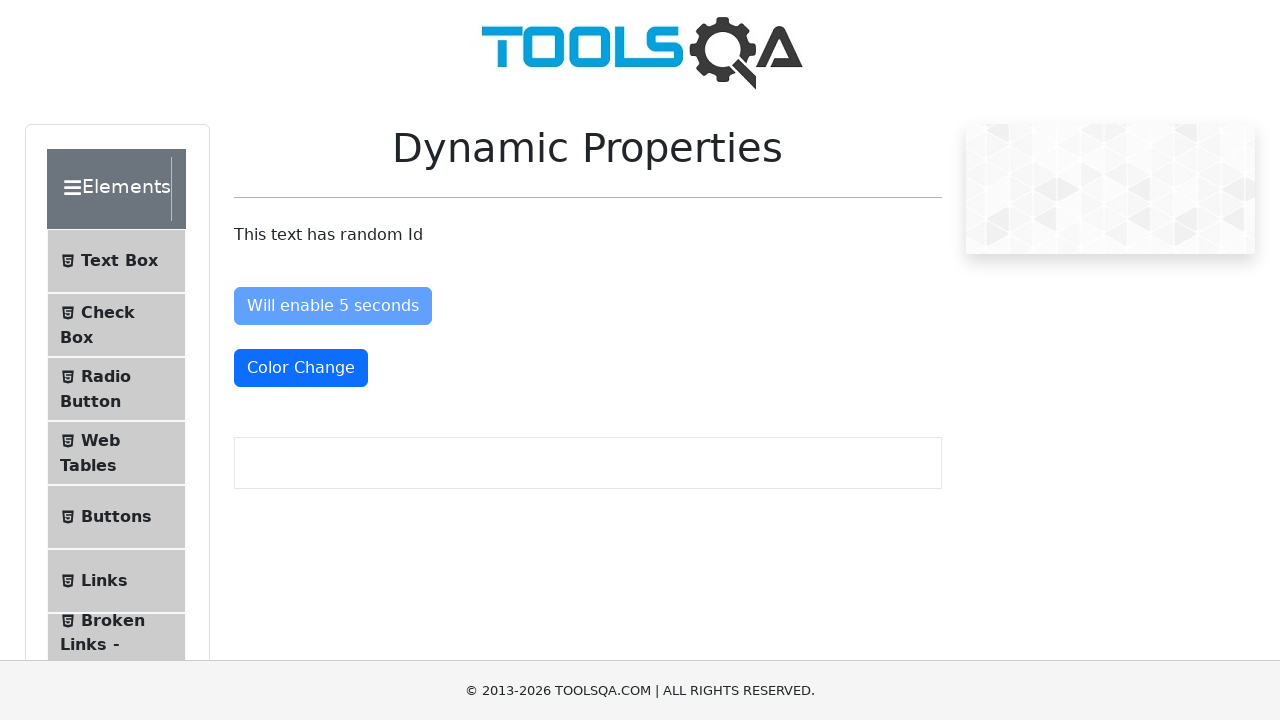

Waited 5 seconds for color change to occur
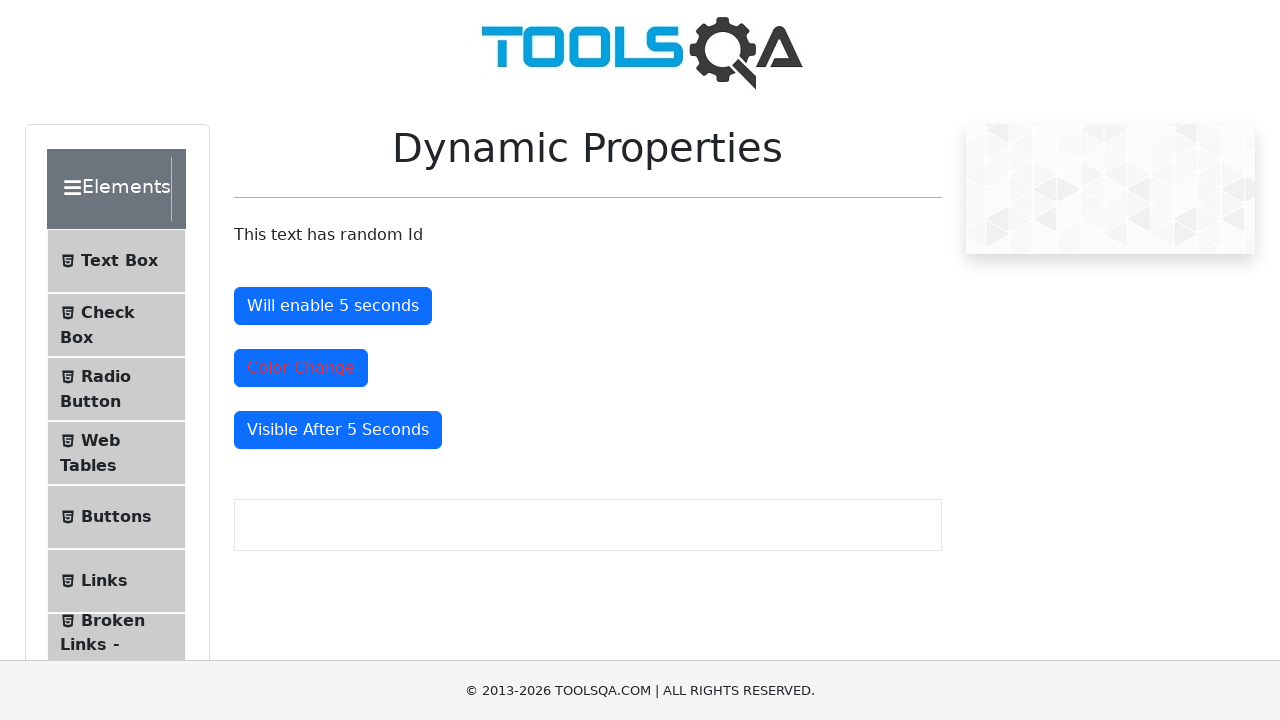

Captured current button class after delay: 'mt-4 text-danger btn btn-primary'
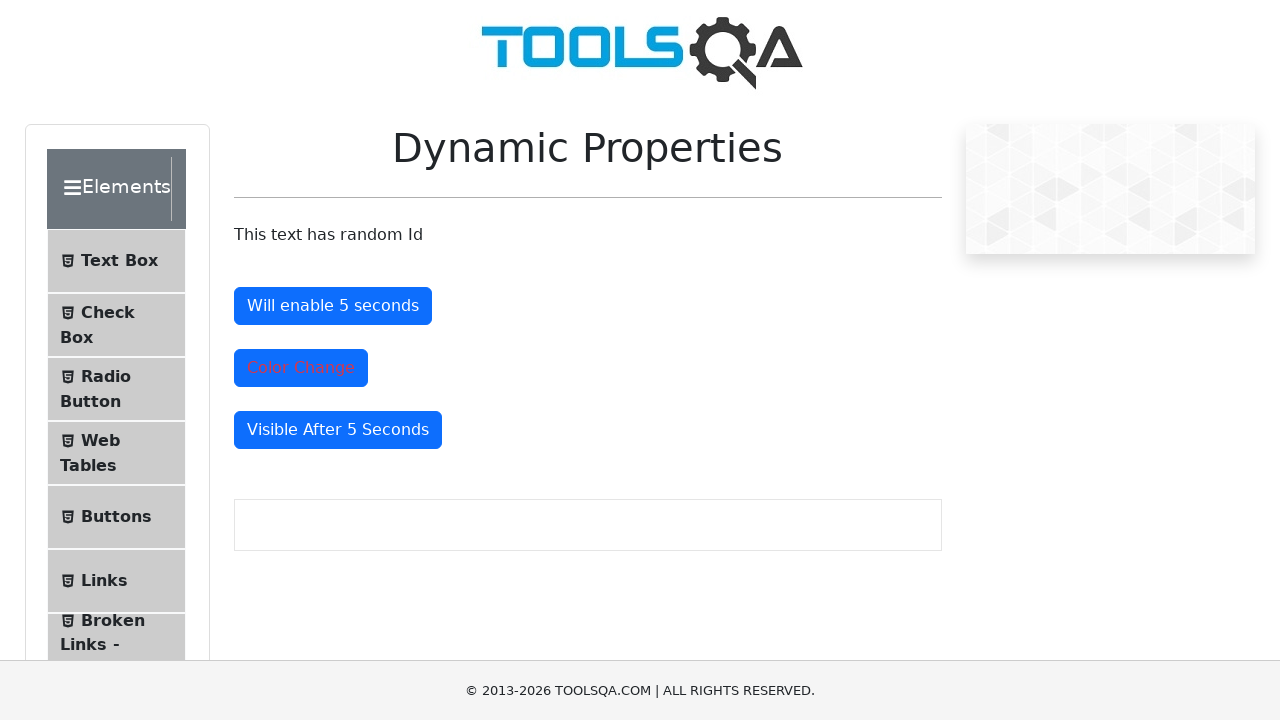

Assertion passed: button class has changed
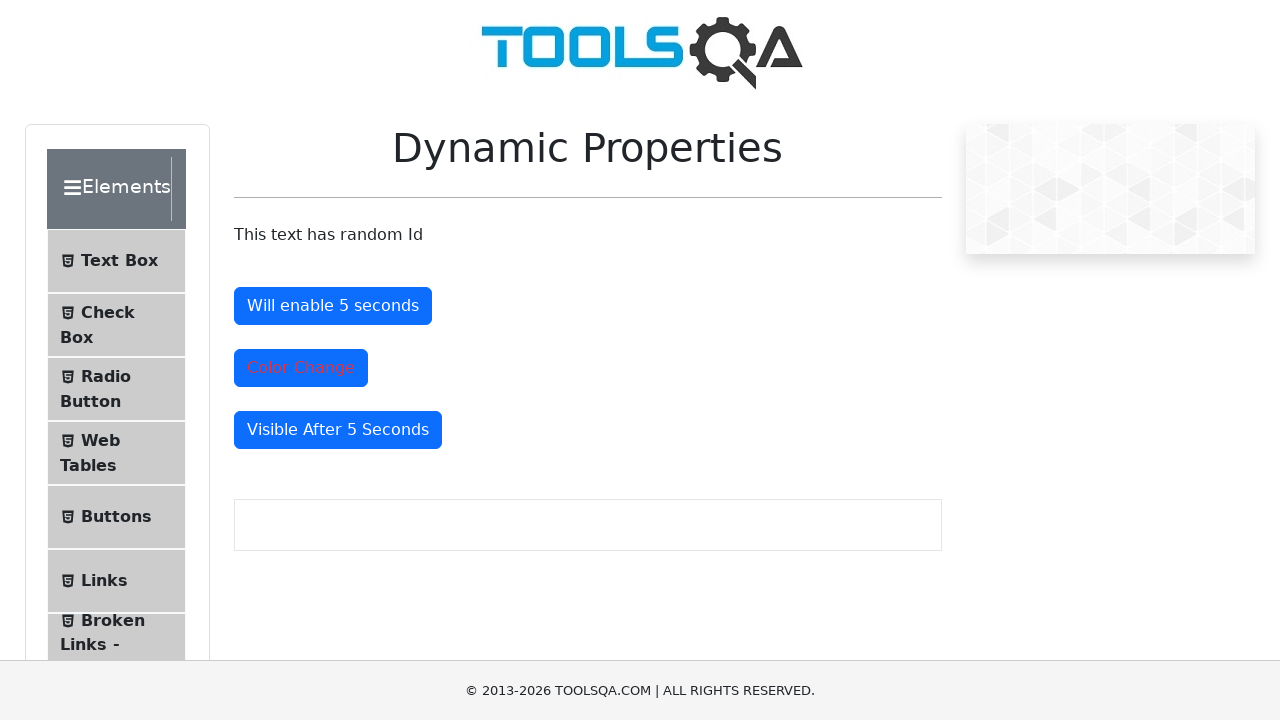

Assertion passed: button class contains 'danger'
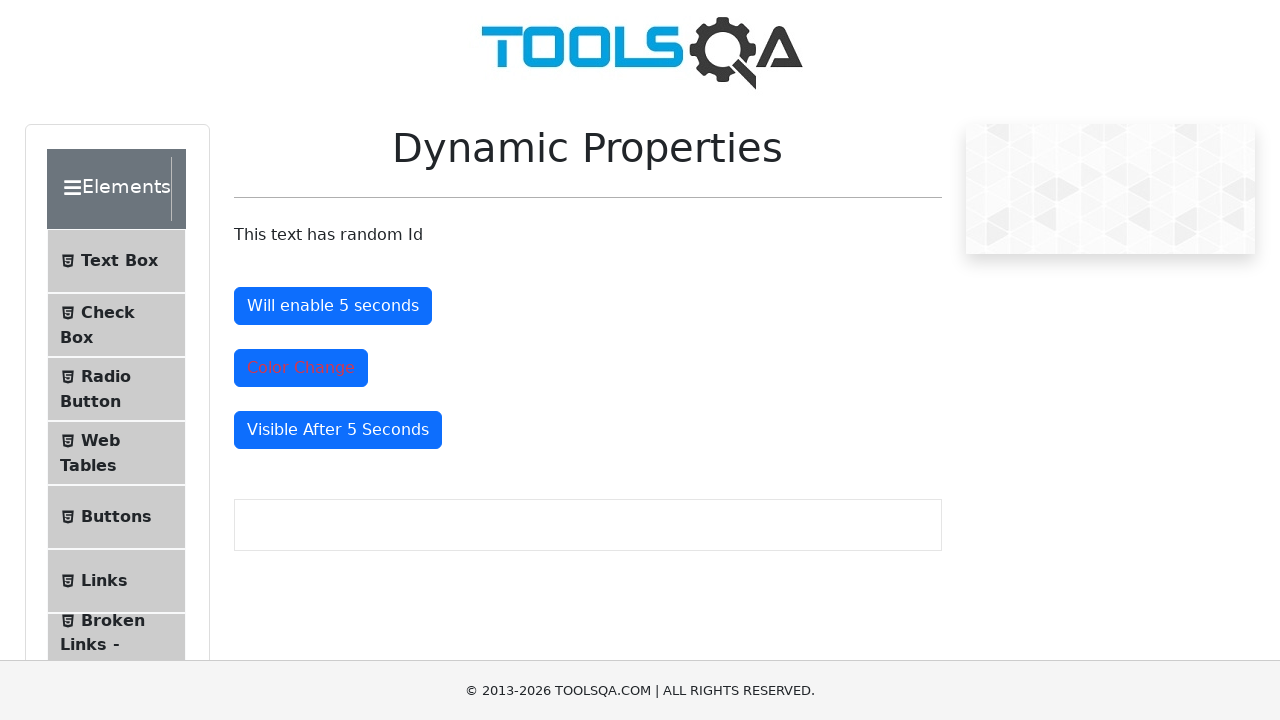

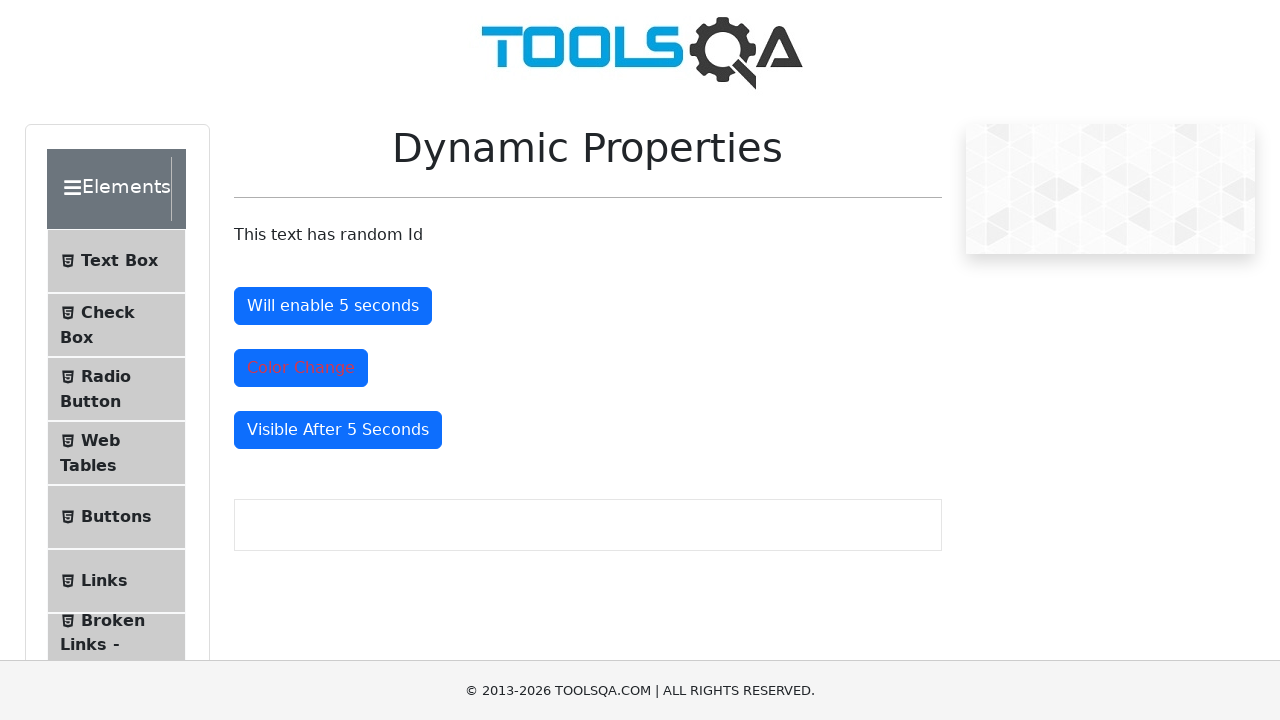